Navigates to iT Help website and verifies the current URL and page title are correct

Starting URL: https://ithelp.ithome.com.tw/

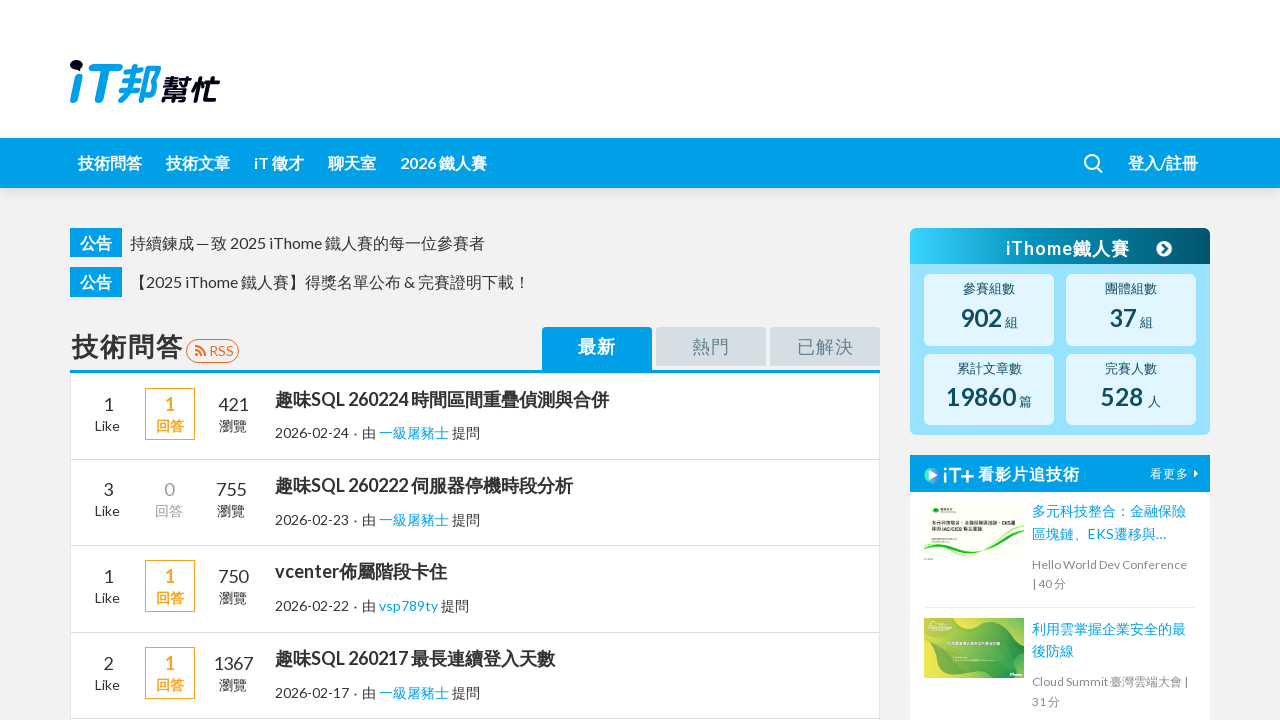

Verified current URL is https://ithelp.ithome.com.tw/
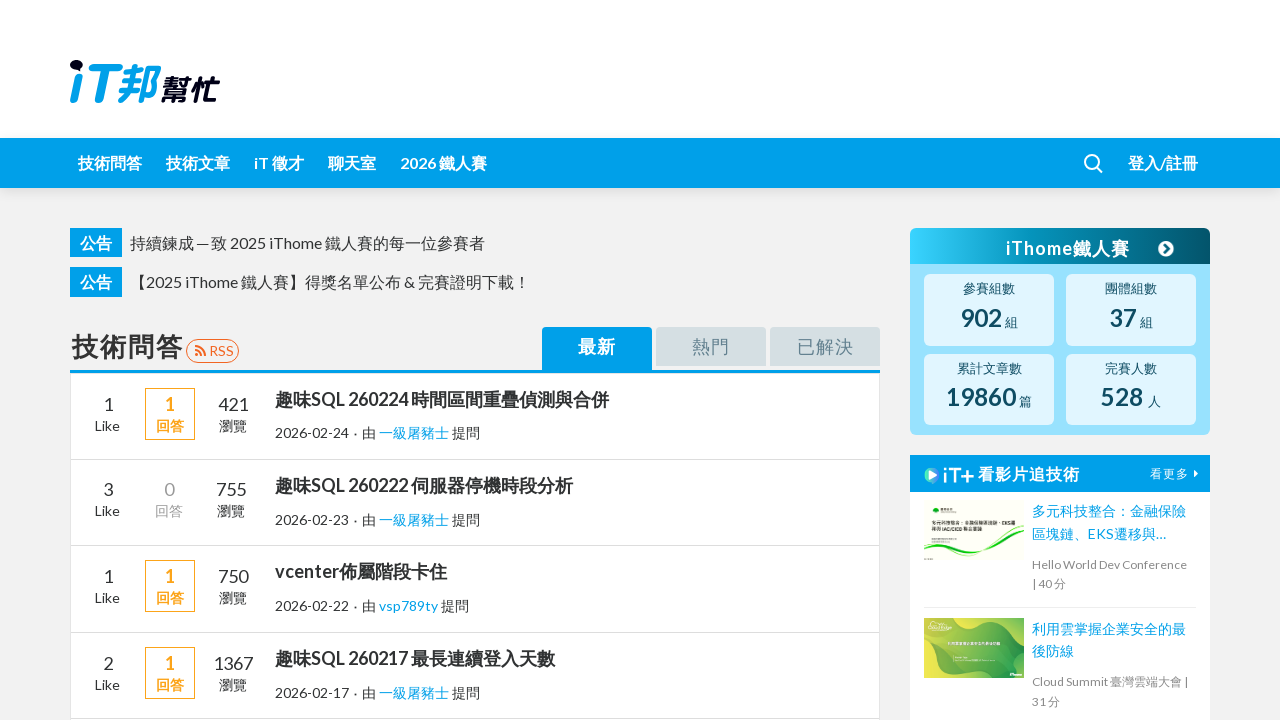

Verified page title starts with 'iT 邦幫忙'
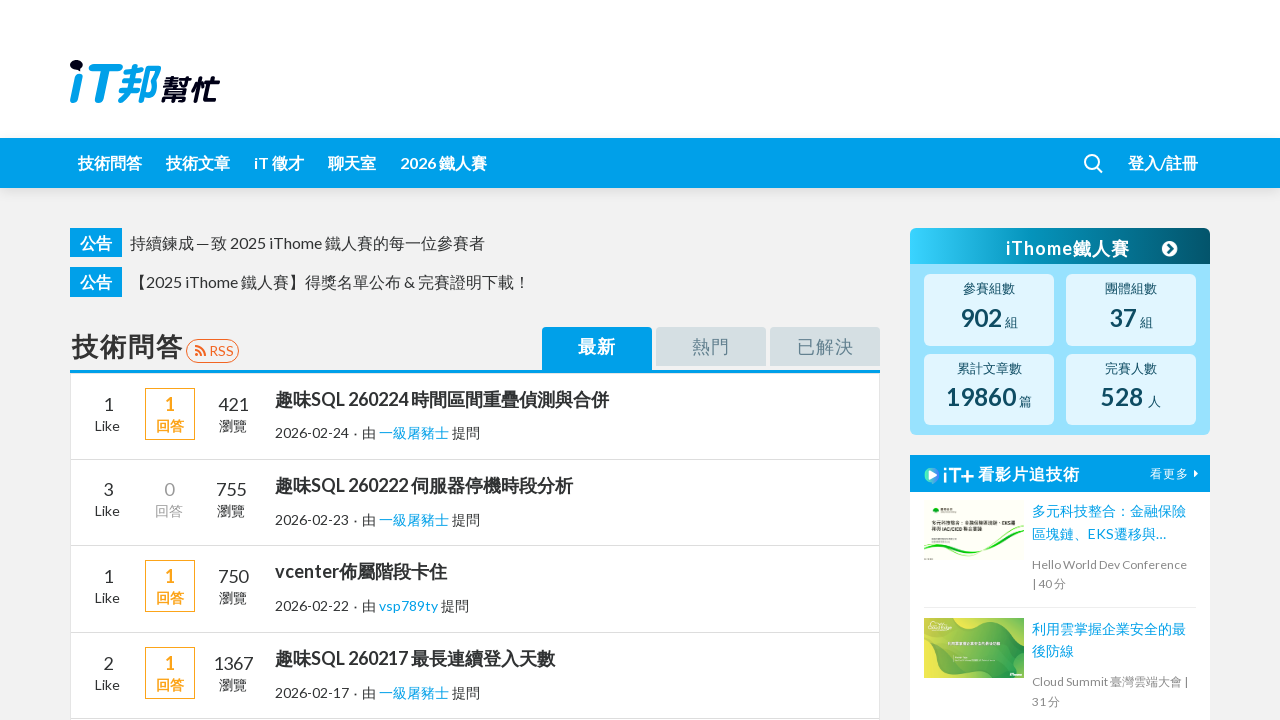

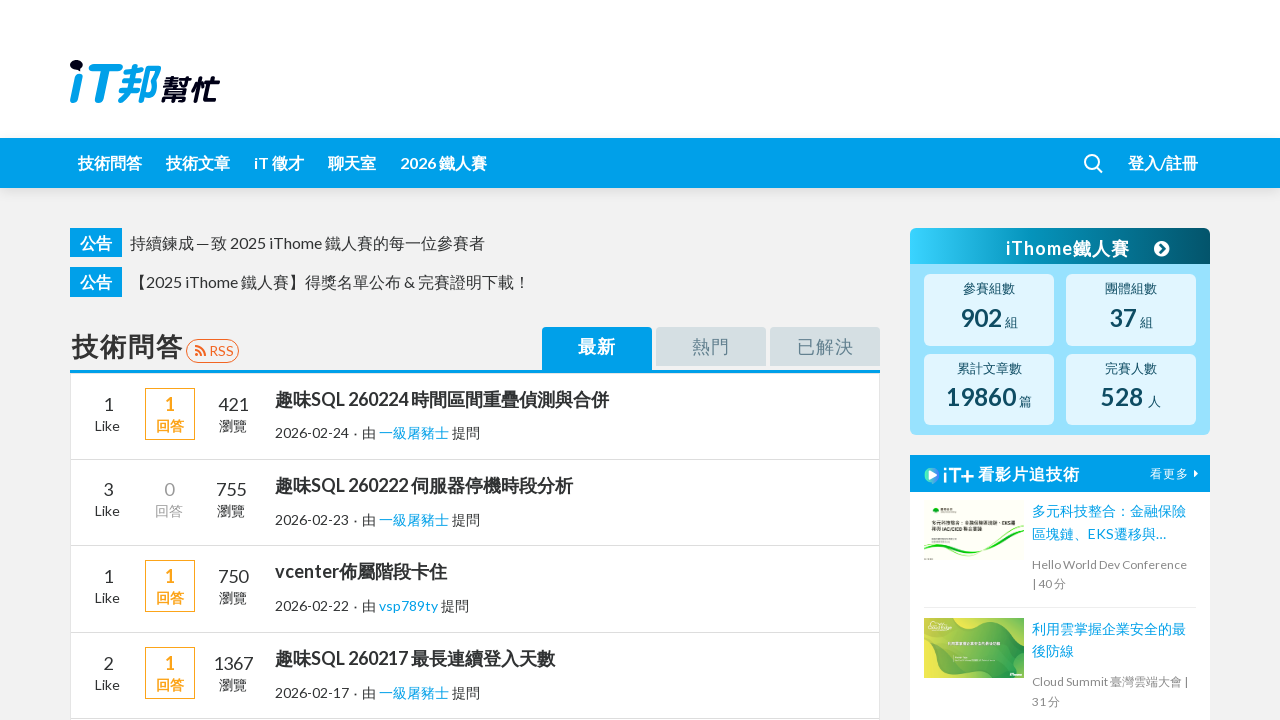